Tests JavaScript alert and confirm dialog handling by entering a name, triggering an alert and accepting it, then triggering a confirm dialog and dismissing it.

Starting URL: https://rahulshettyacademy.com/AutomationPractice/

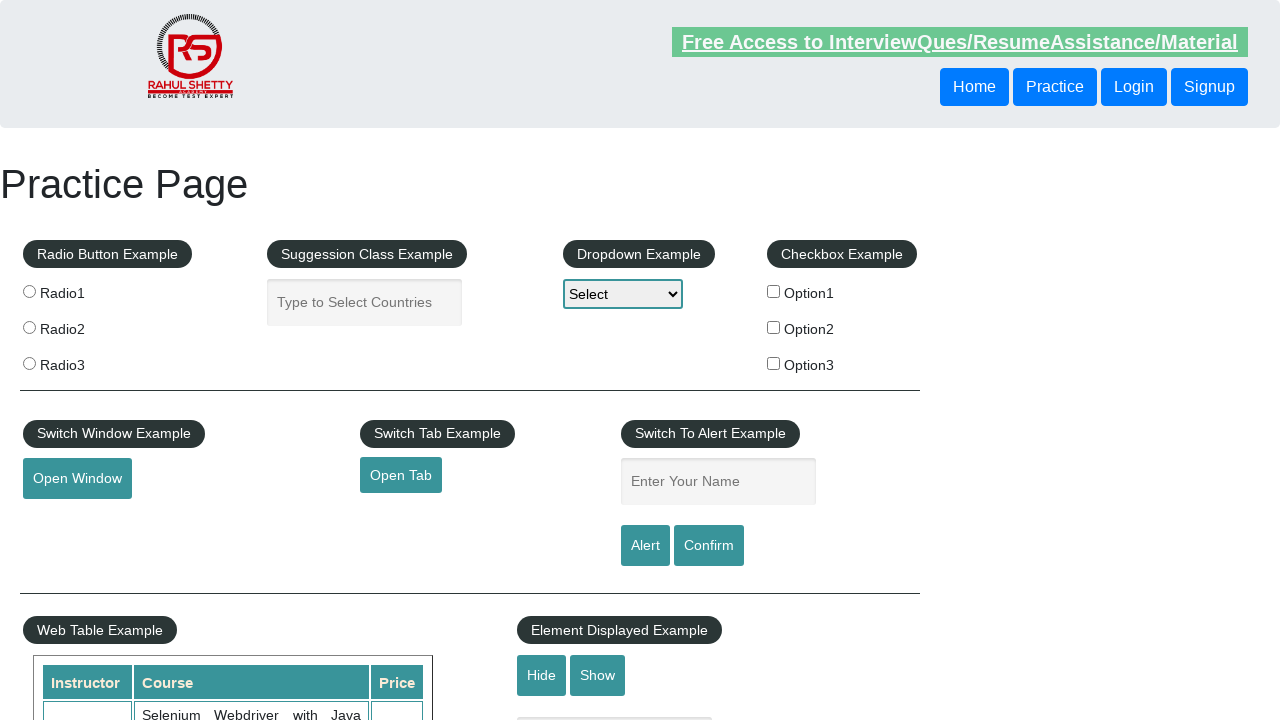

Filled name field with 'Preeti' on #name
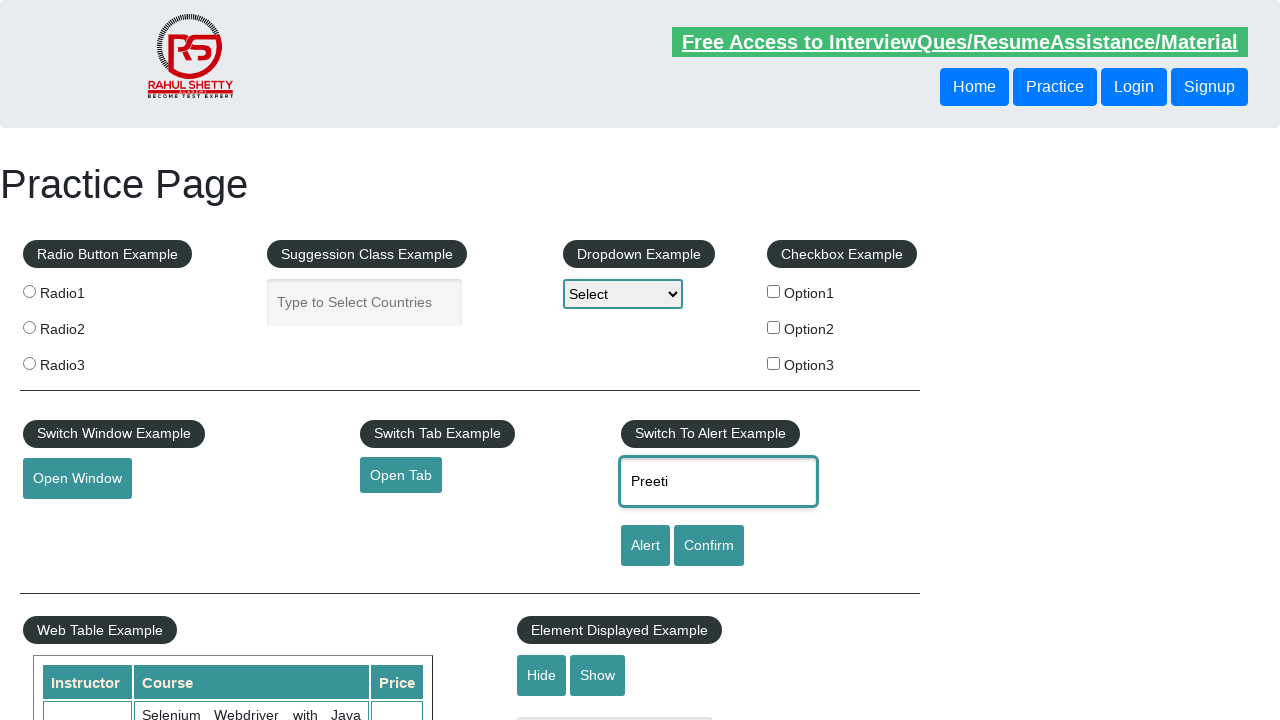

Clicked alert button to trigger JavaScript alert at (645, 546) on #alertbtn
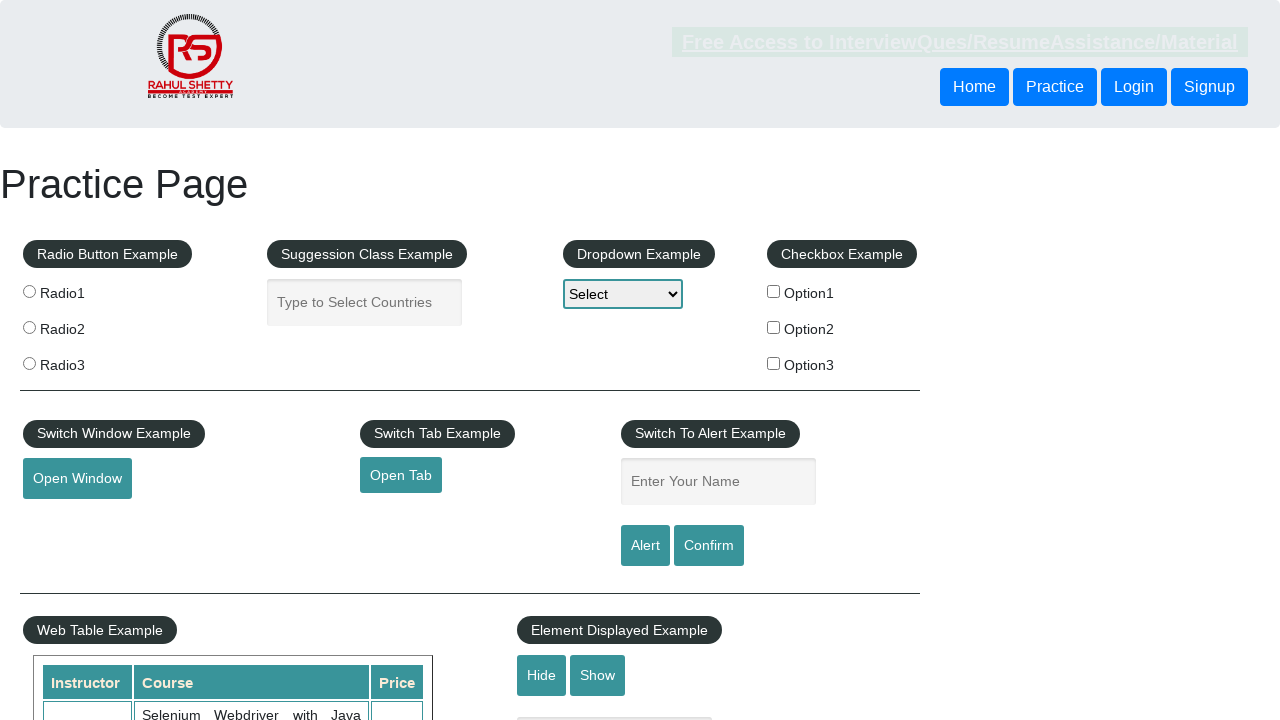

Set up dialog handler to accept alert
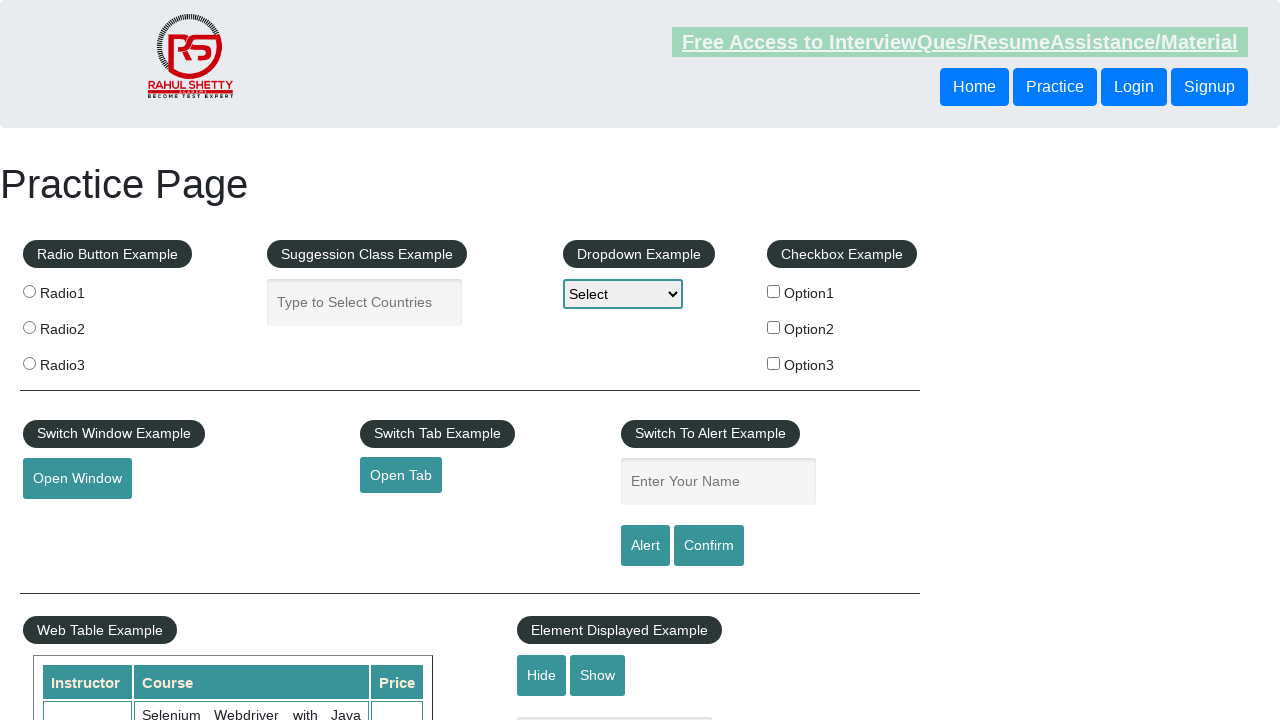

Waited for alert dialog to be processed
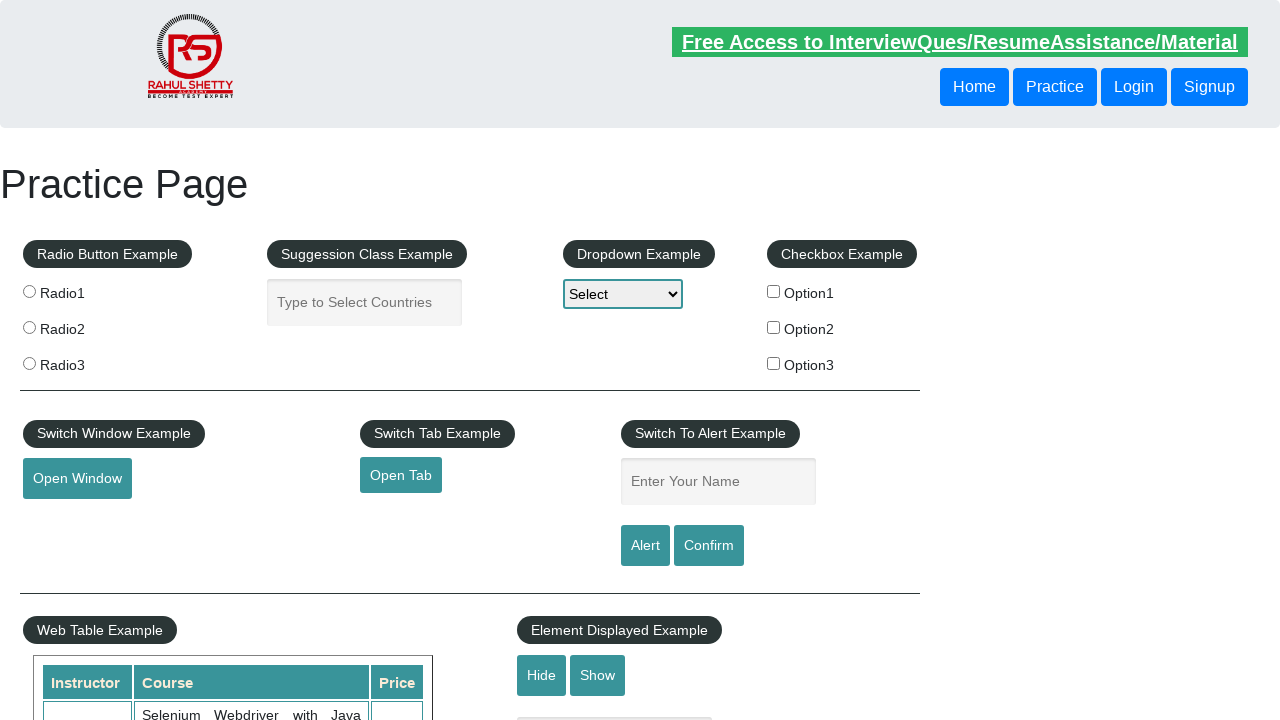

Set up dialog handler to dismiss confirm dialog
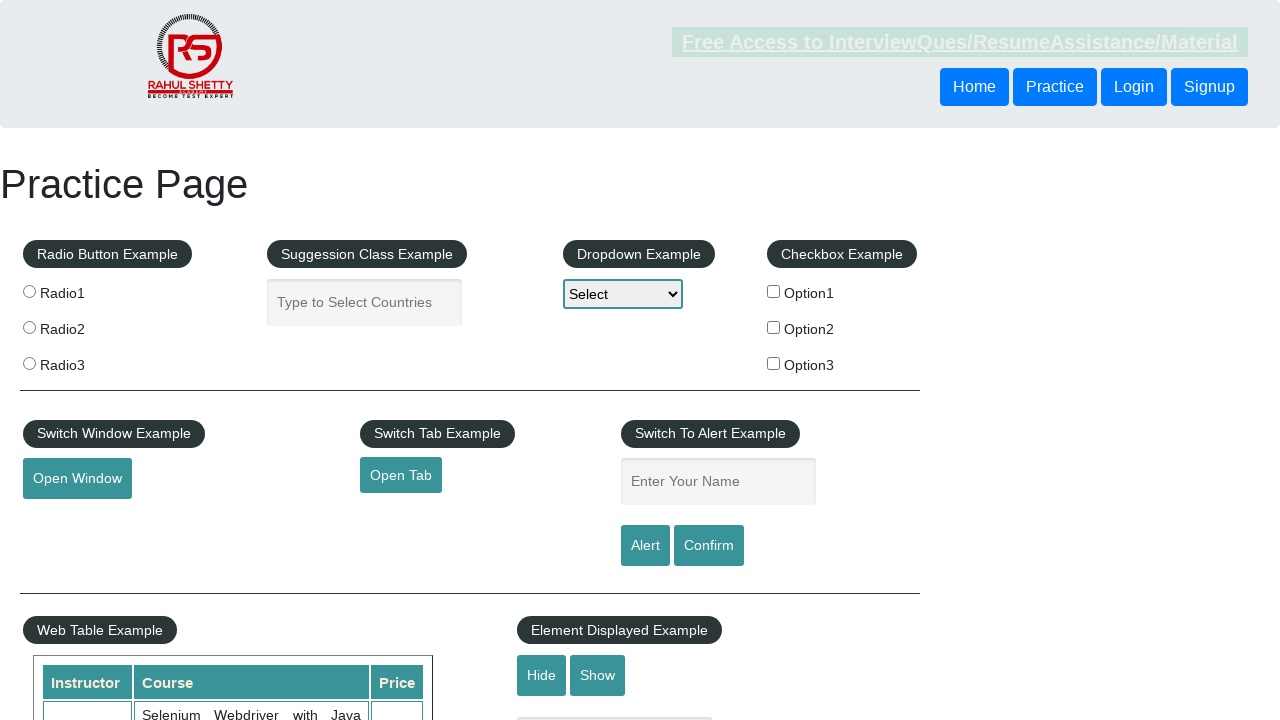

Clicked confirm button to trigger confirm dialog at (709, 546) on #confirmbtn
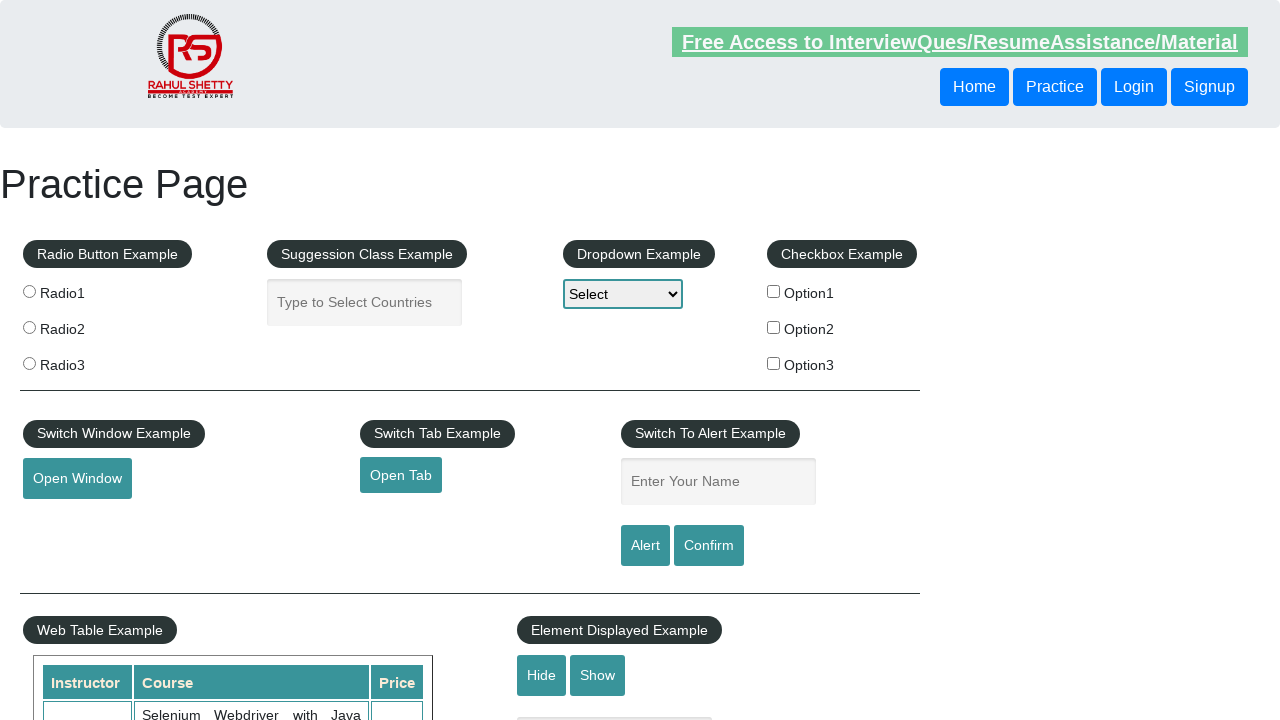

Waited for confirm dialog to be processed
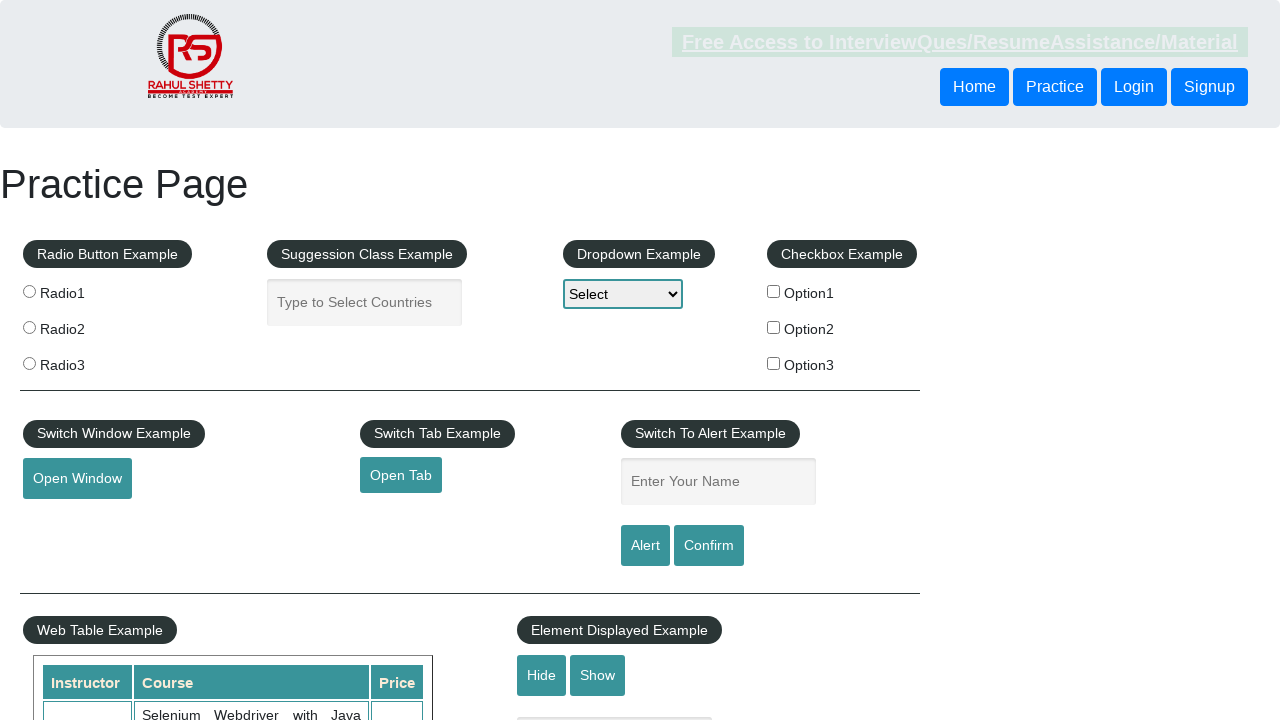

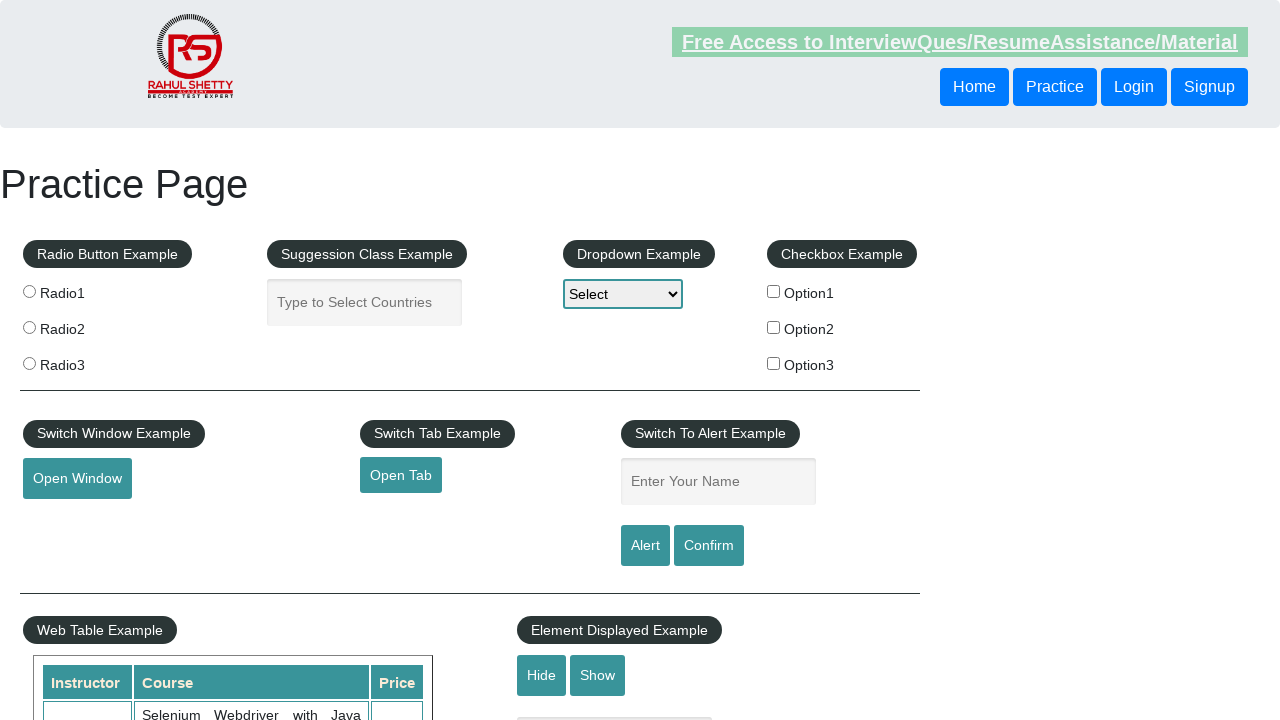